Tests the Remember Me checkbox functionality by clicking it and verifying it becomes selected.

Starting URL: https://circlek-public.github.io/cki-service-recruitment-task/

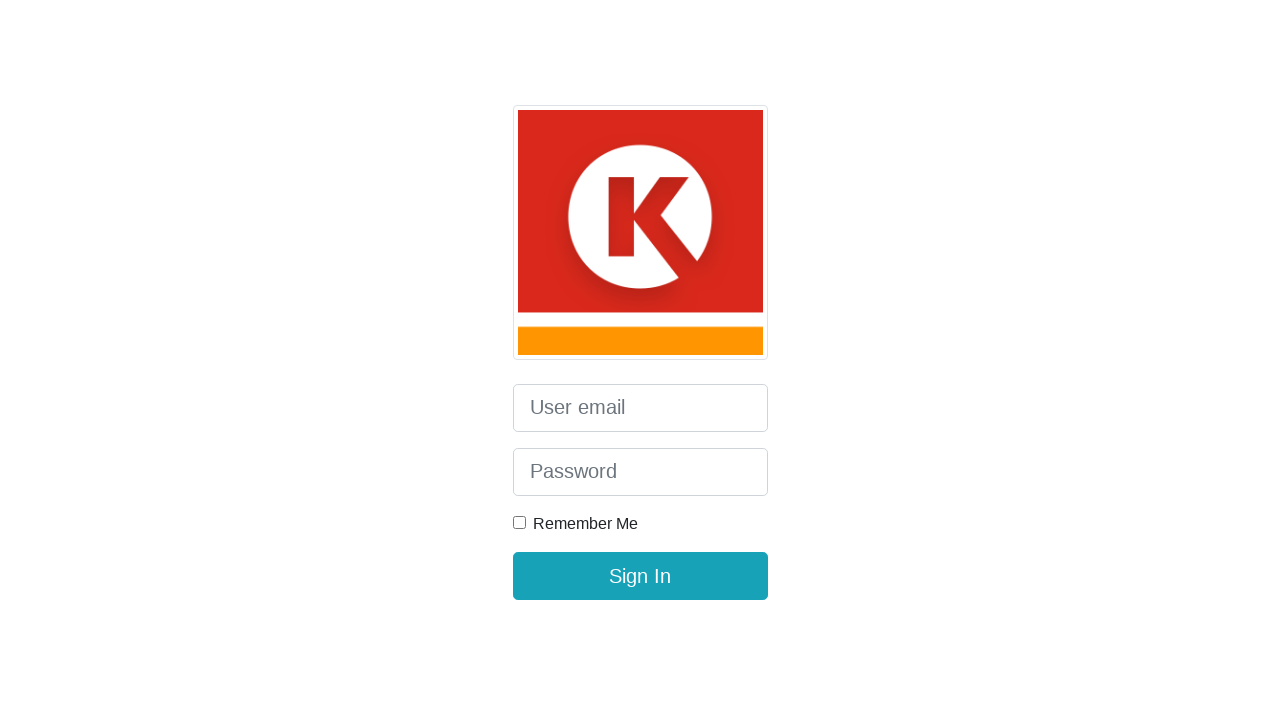

Located Remember Me checkbox element
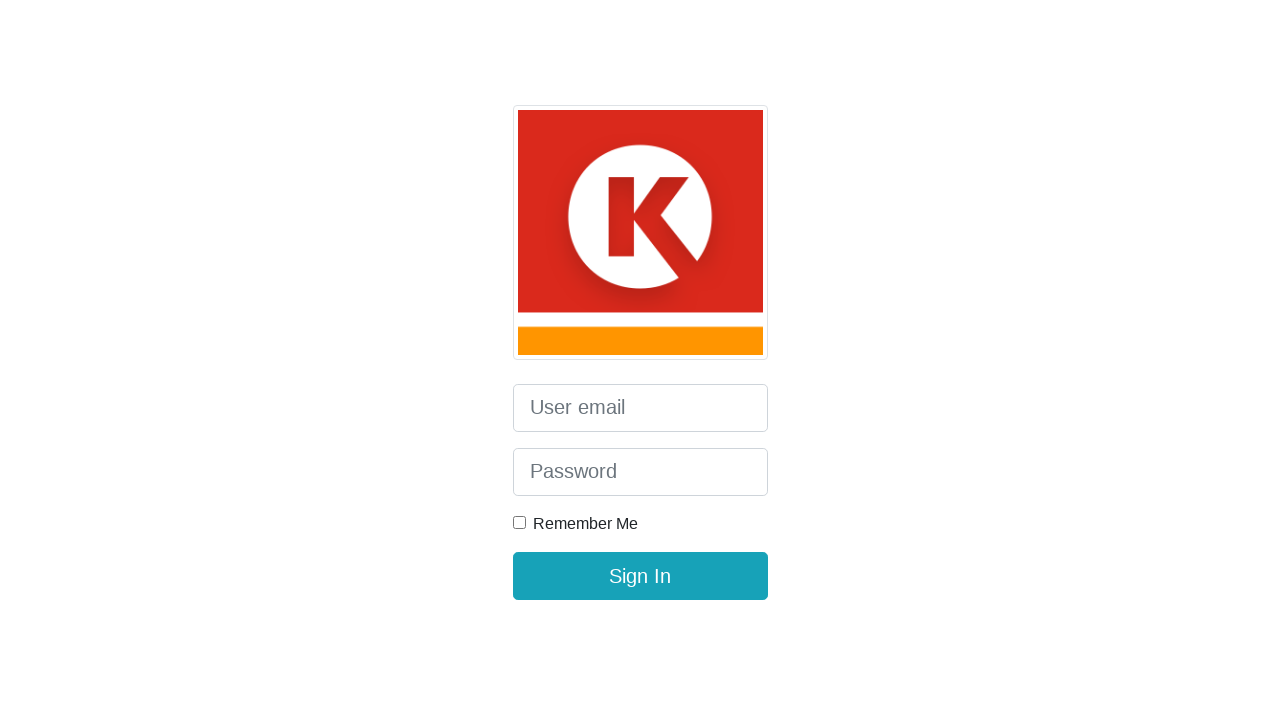

Clicked Remember Me checkbox at (519, 523) on xpath=//*[contains(text(), 'Remember Me')]/../input
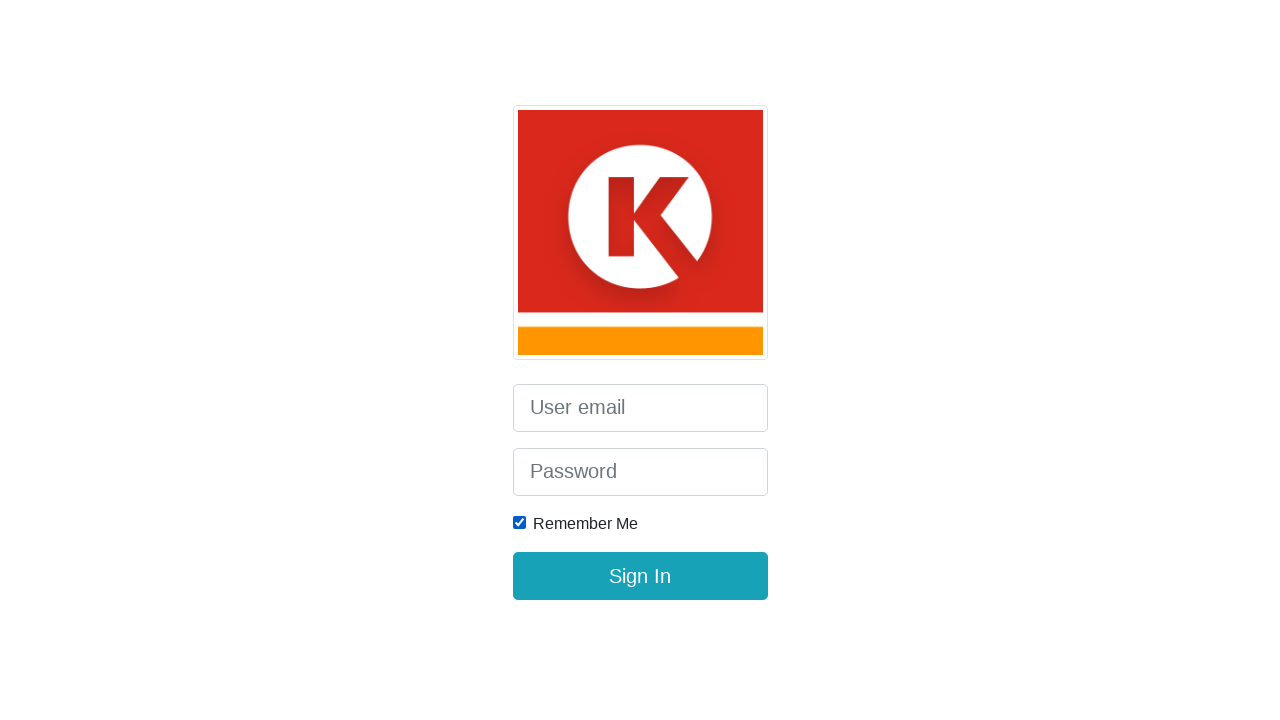

Verified Remember Me checkbox is selected
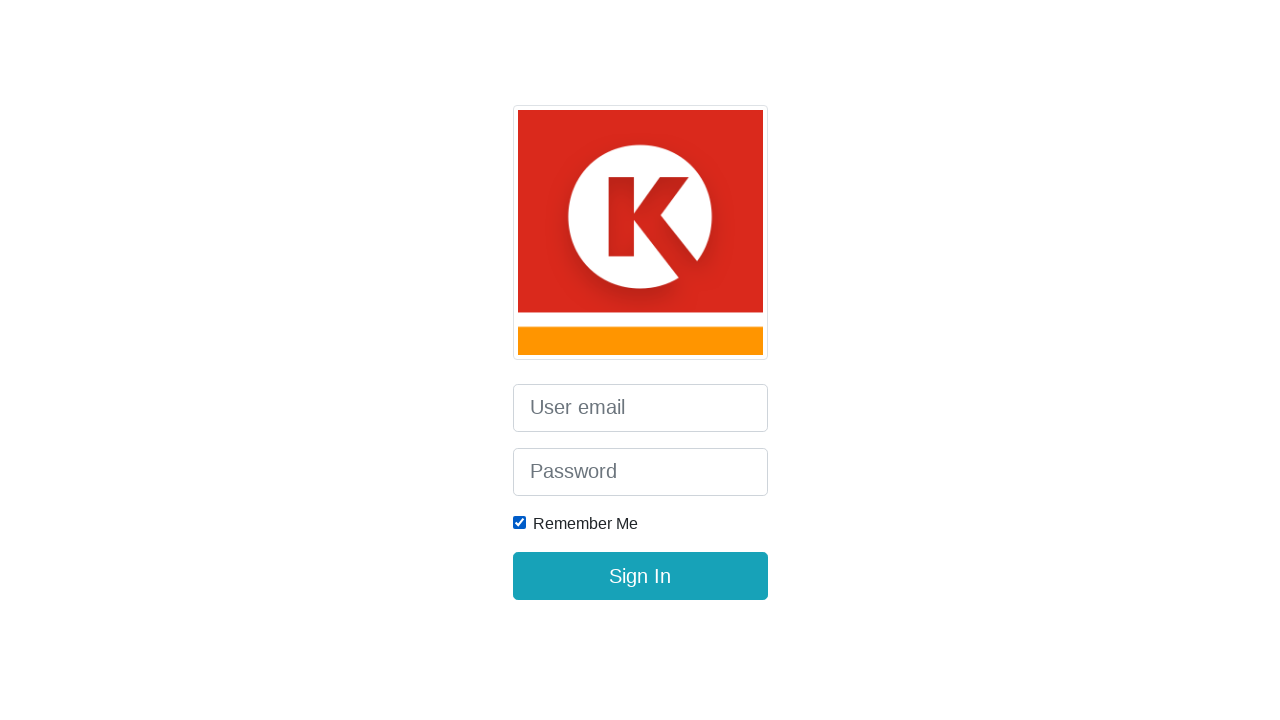

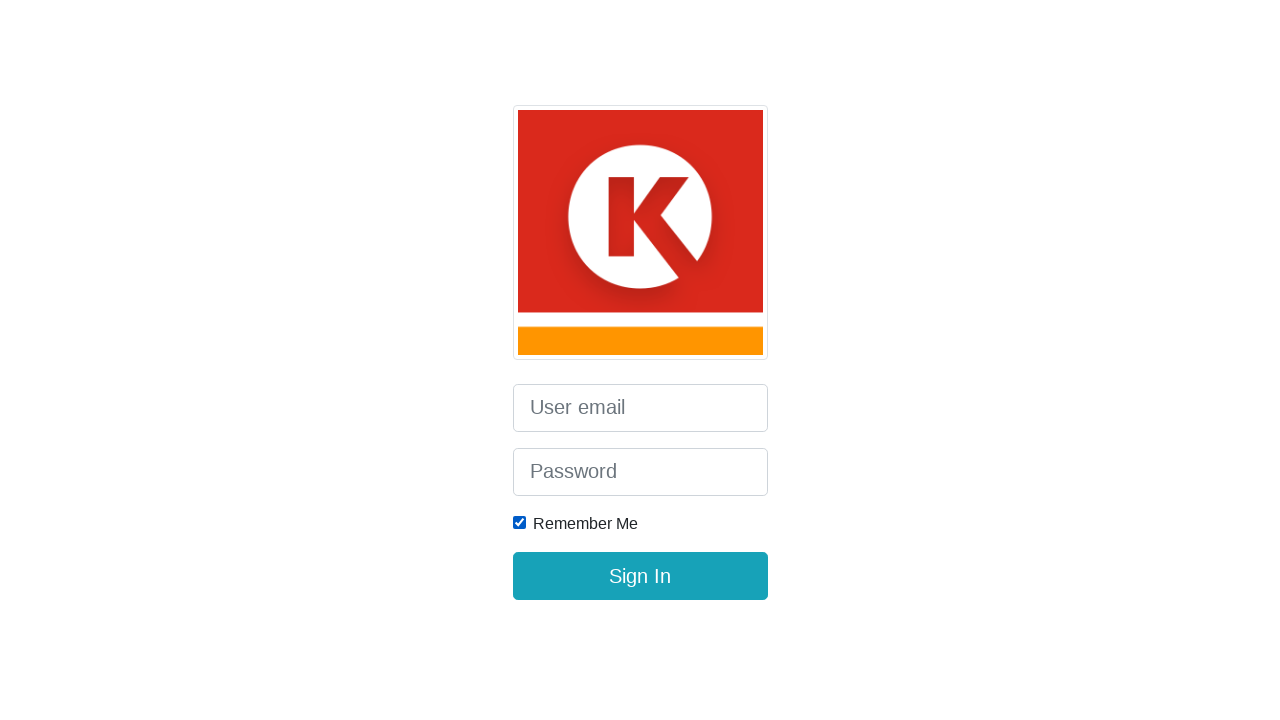